Navigates to DuckDuckGo homepage and loads the page content

Starting URL: https://duckgo.com

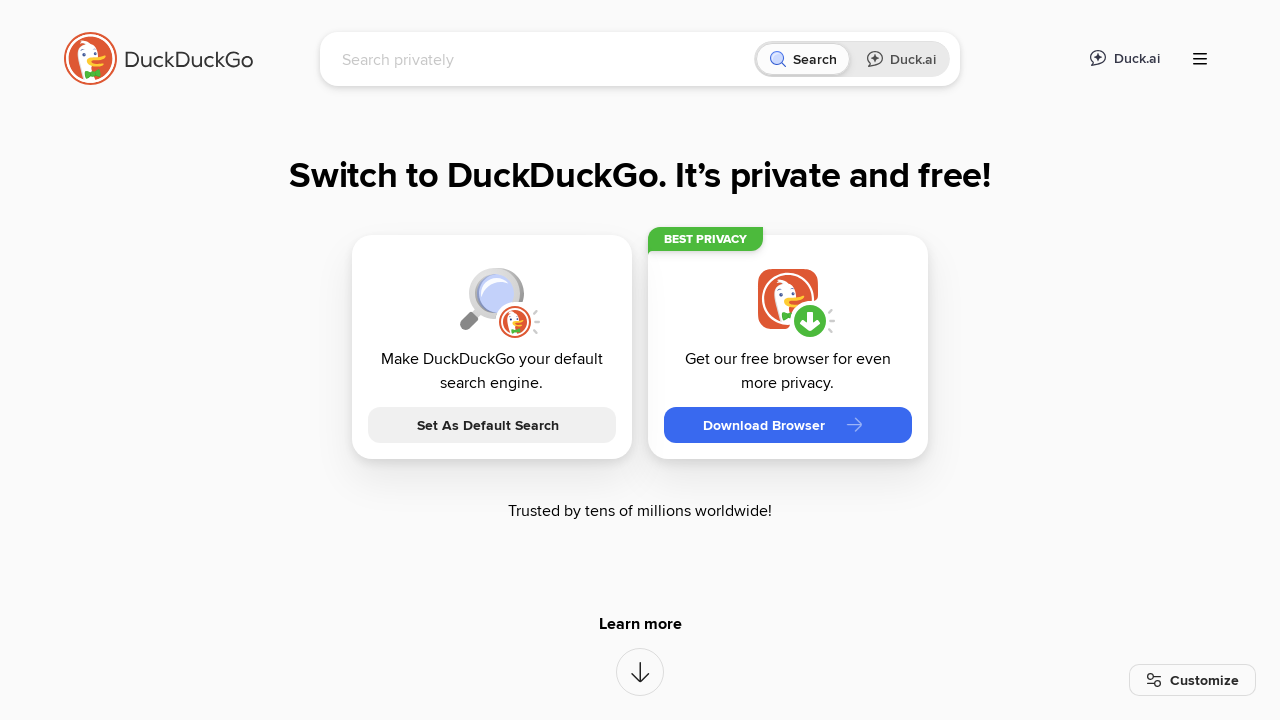

Waited for DuckDuckGo homepage to fully load (networkidle state)
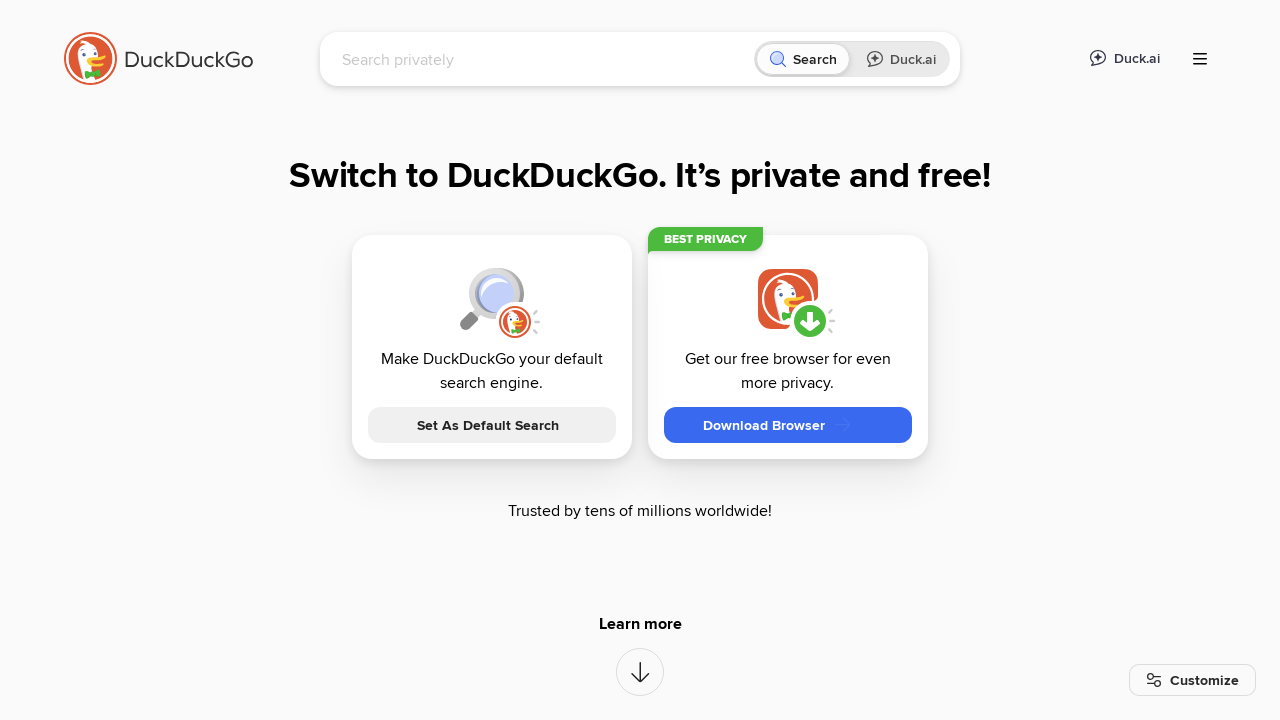

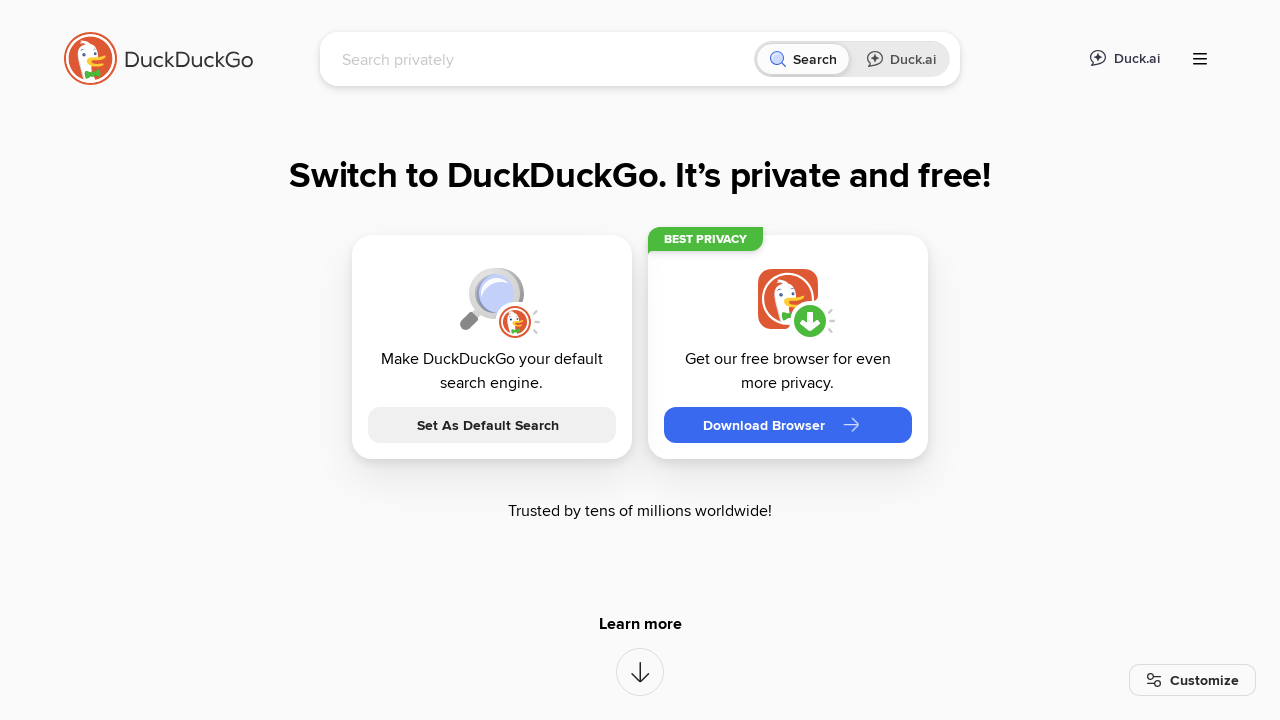